Sets the browser window to full screen mode

Starting URL: https://duckduckgo.com

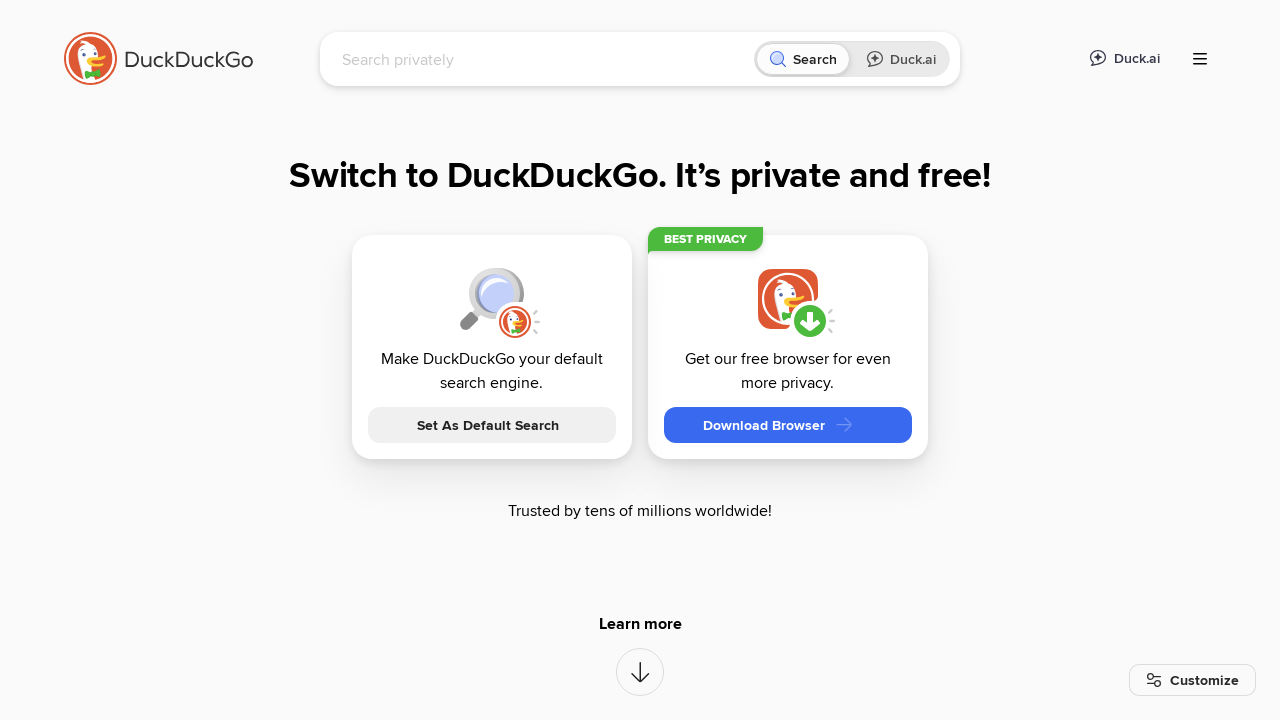

Set browser window to full screen mode (1920x1080)
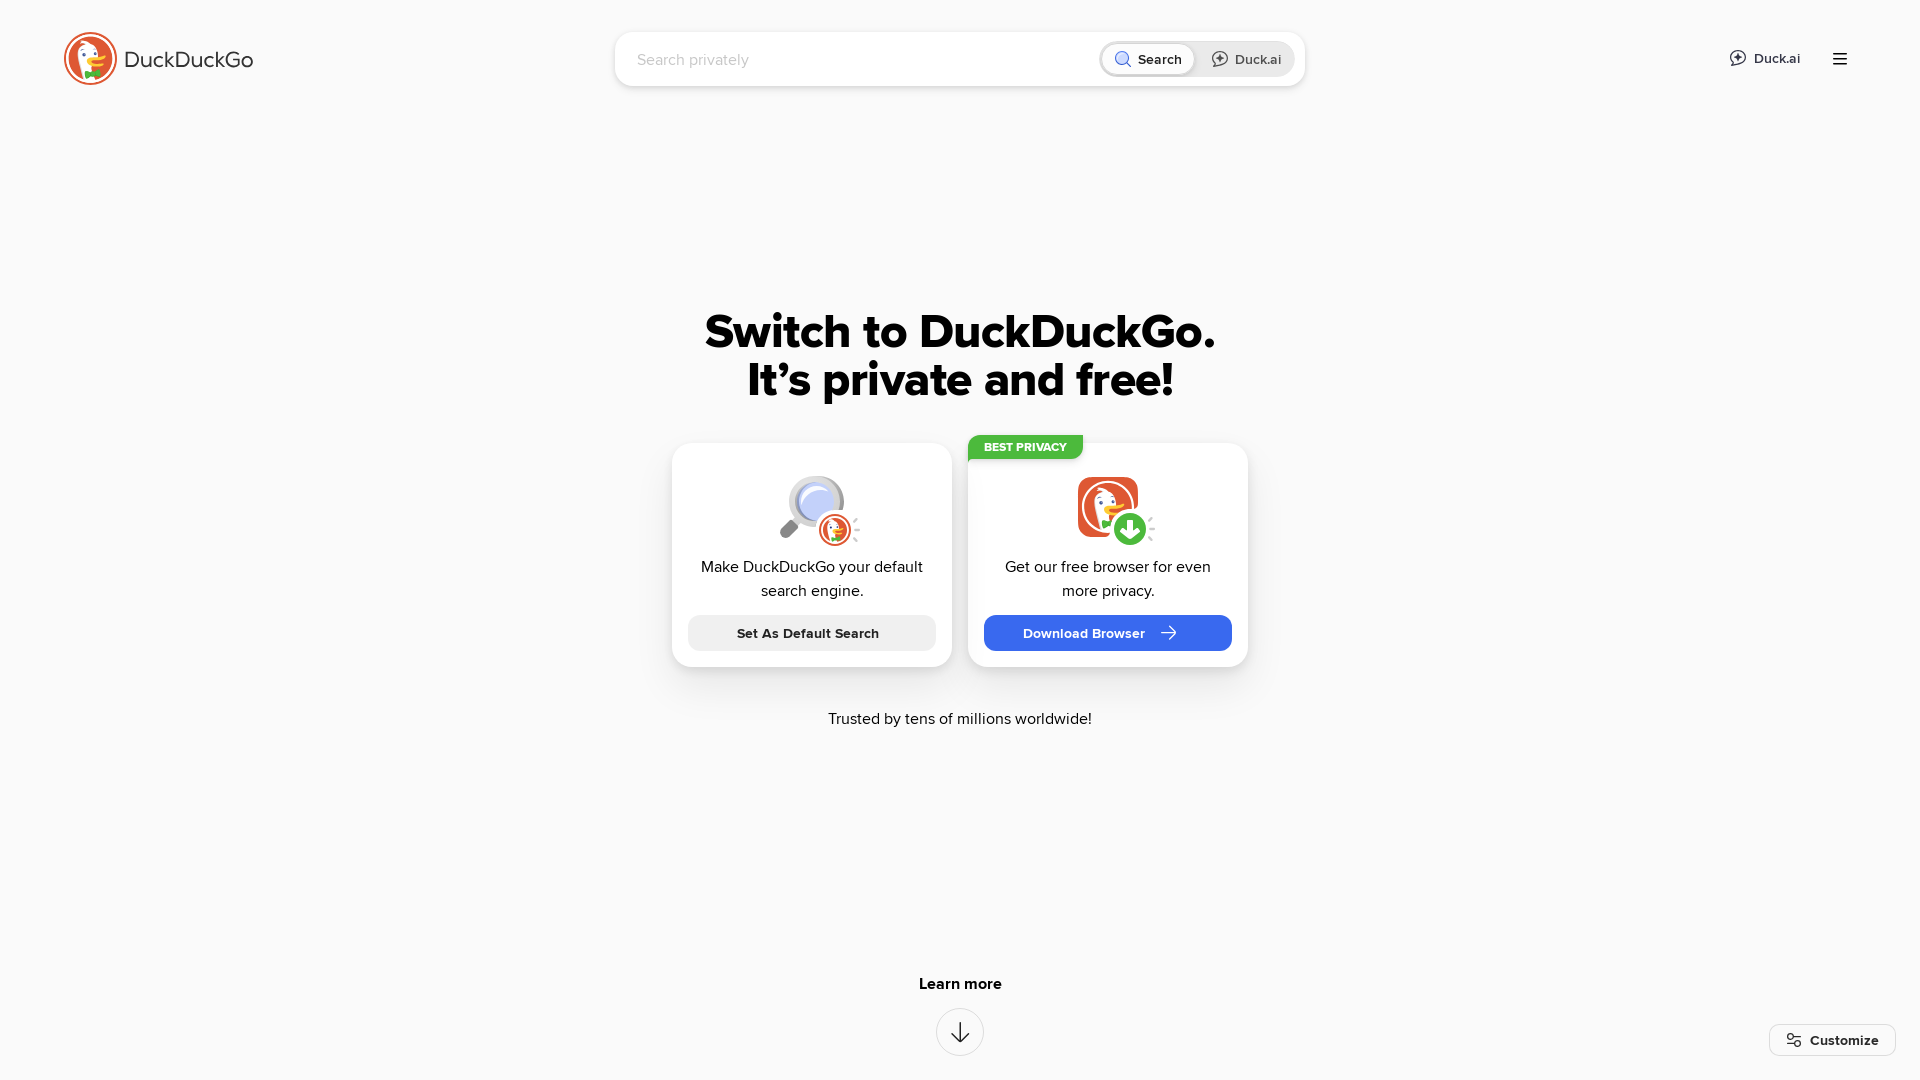

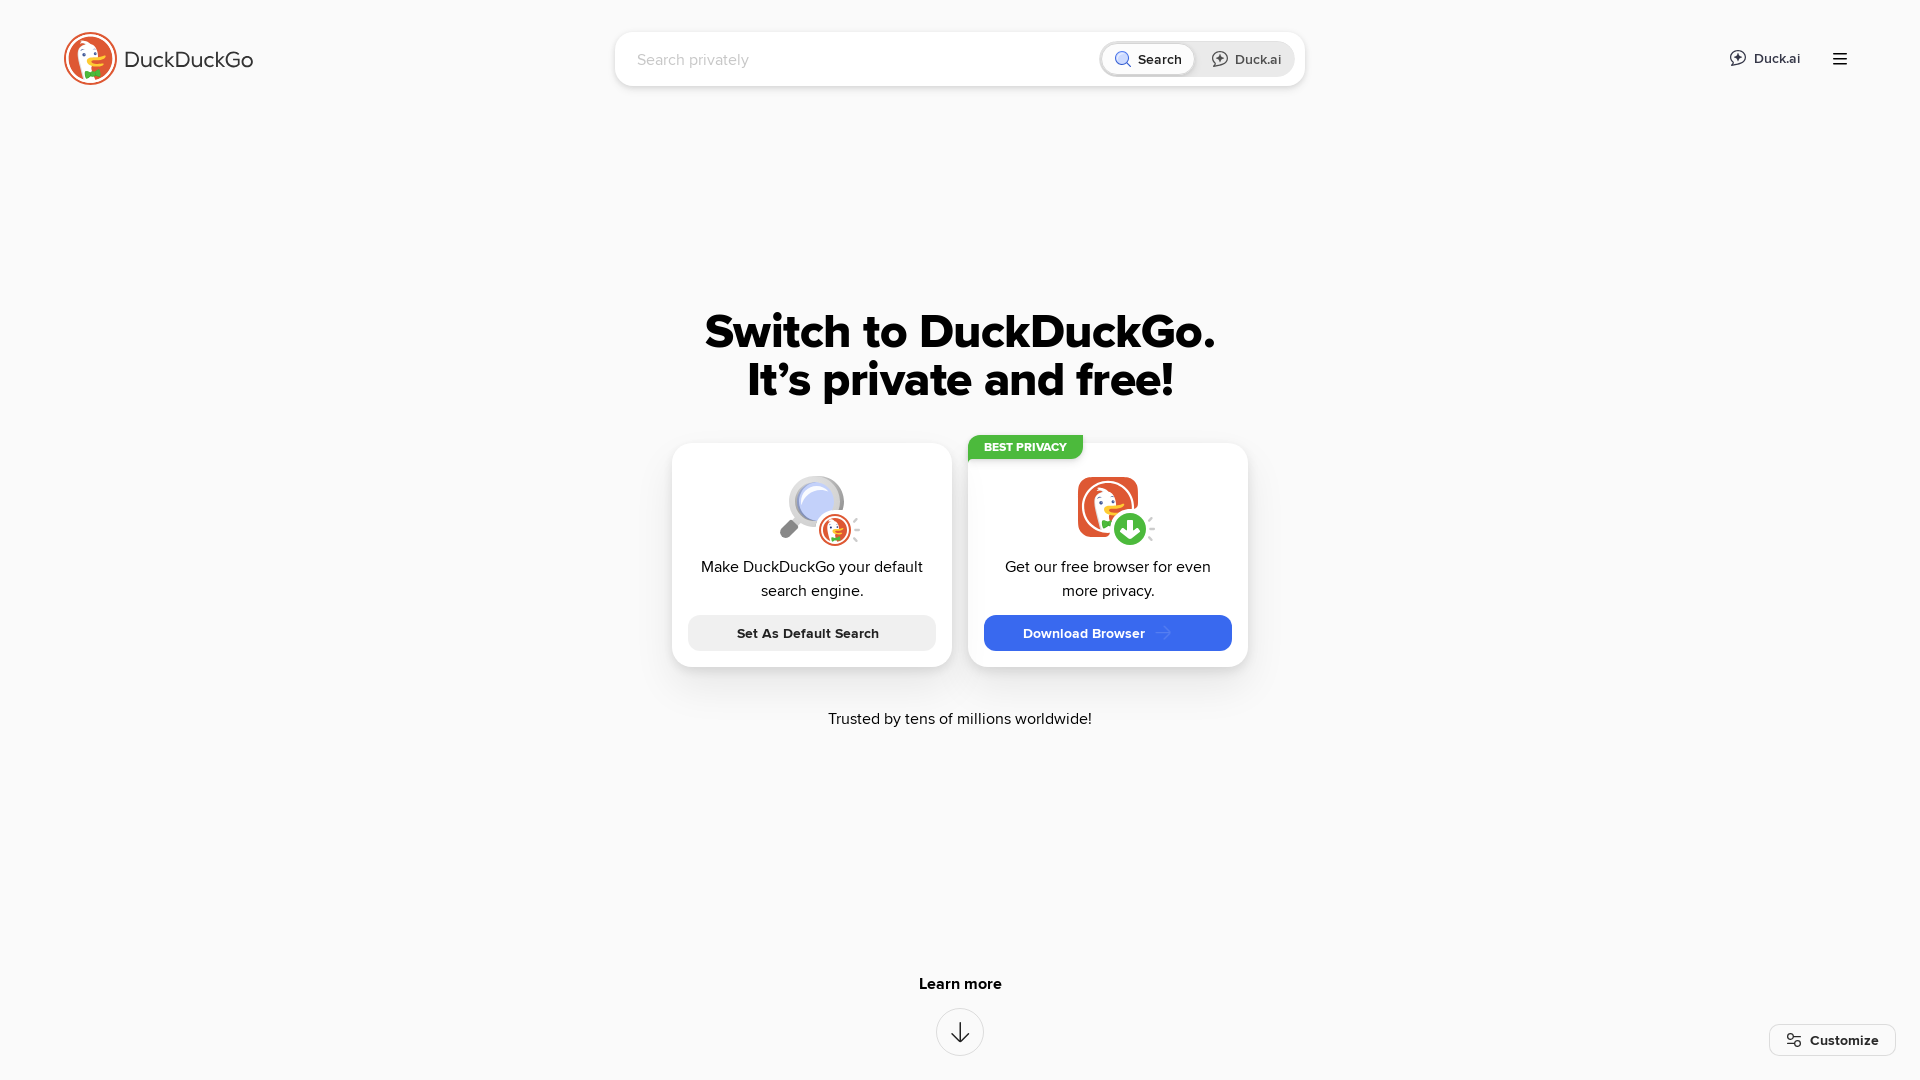